Tests multi-window browser handling by opening the initial page, then opening two new browser windows and navigating to different URLs in each, demonstrating window switching capabilities.

Starting URL: https://www.eroomrent.in/

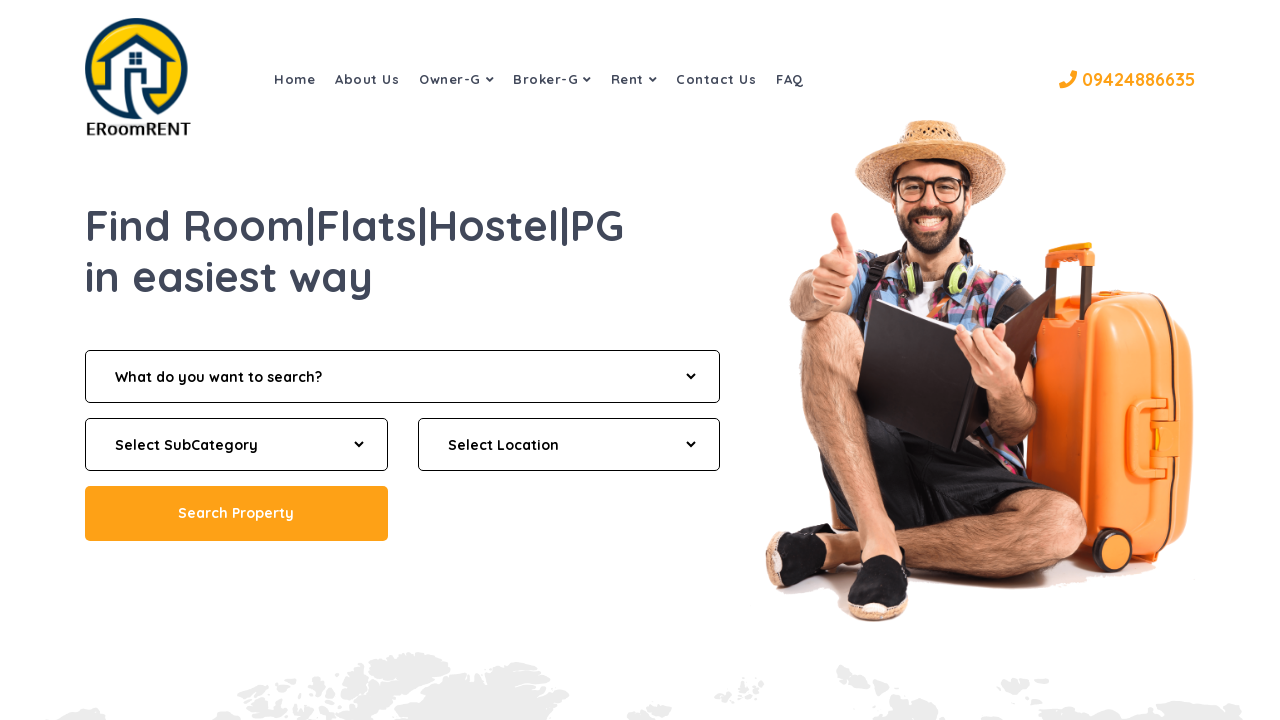

Retrieved title of initial page (eroomrent.in)
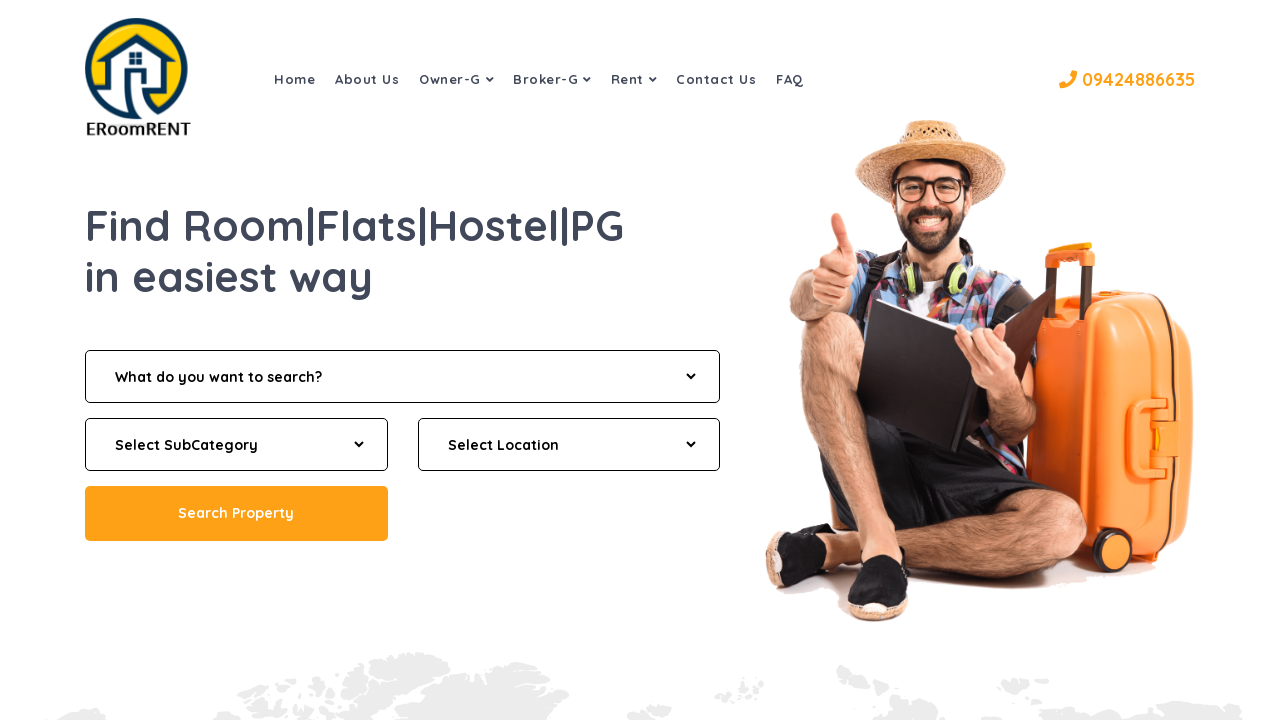

Opened a new browser window/page
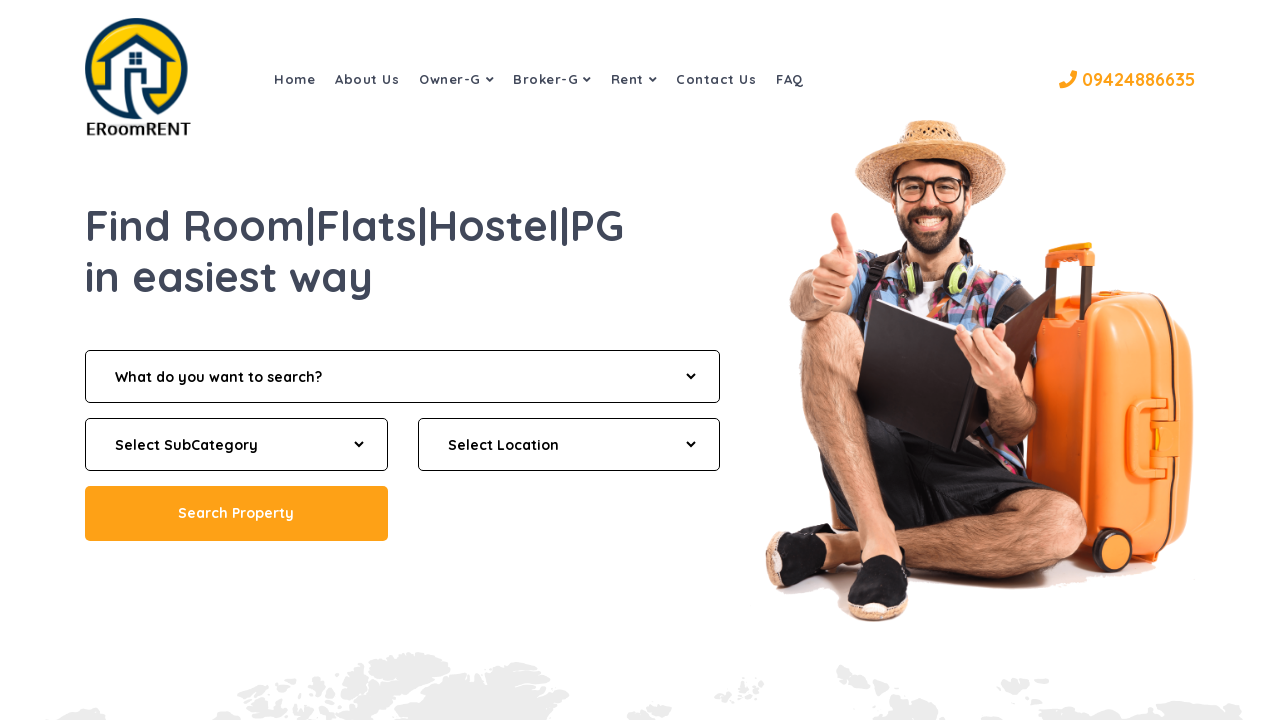

Navigated second page to https://www.postman.com/downloads/
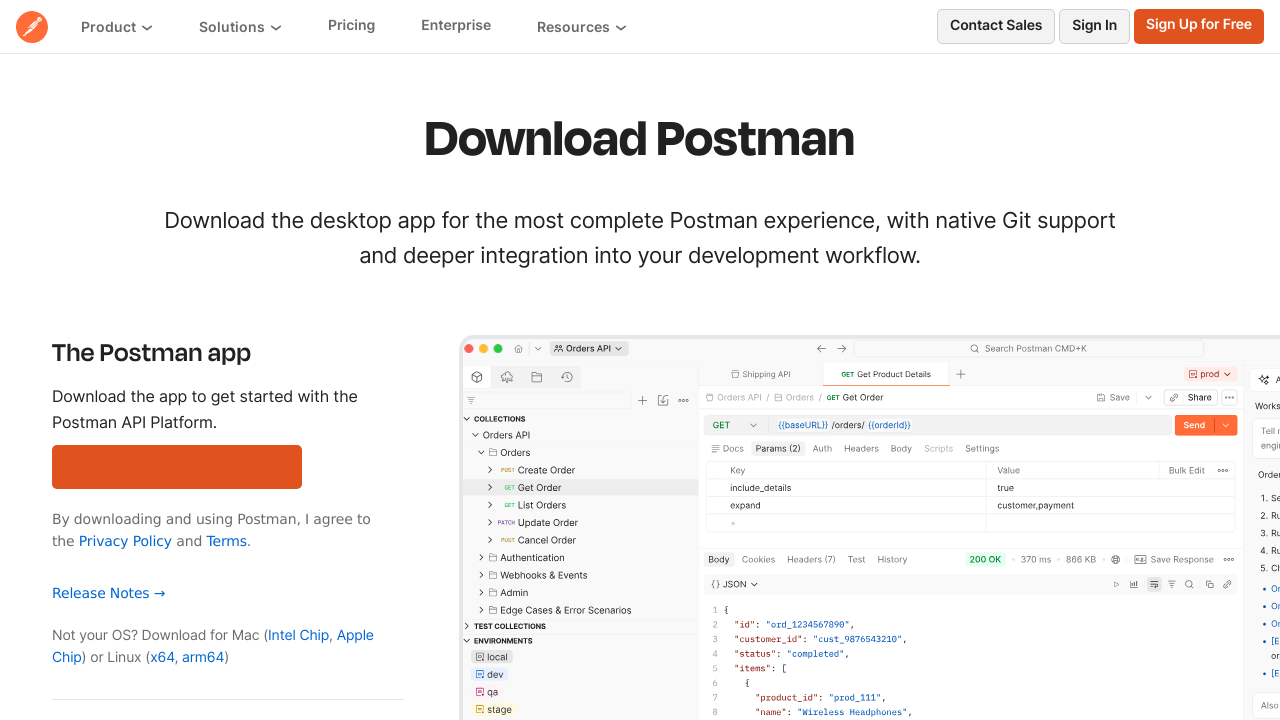

Retrieved title of second page (Postman downloads)
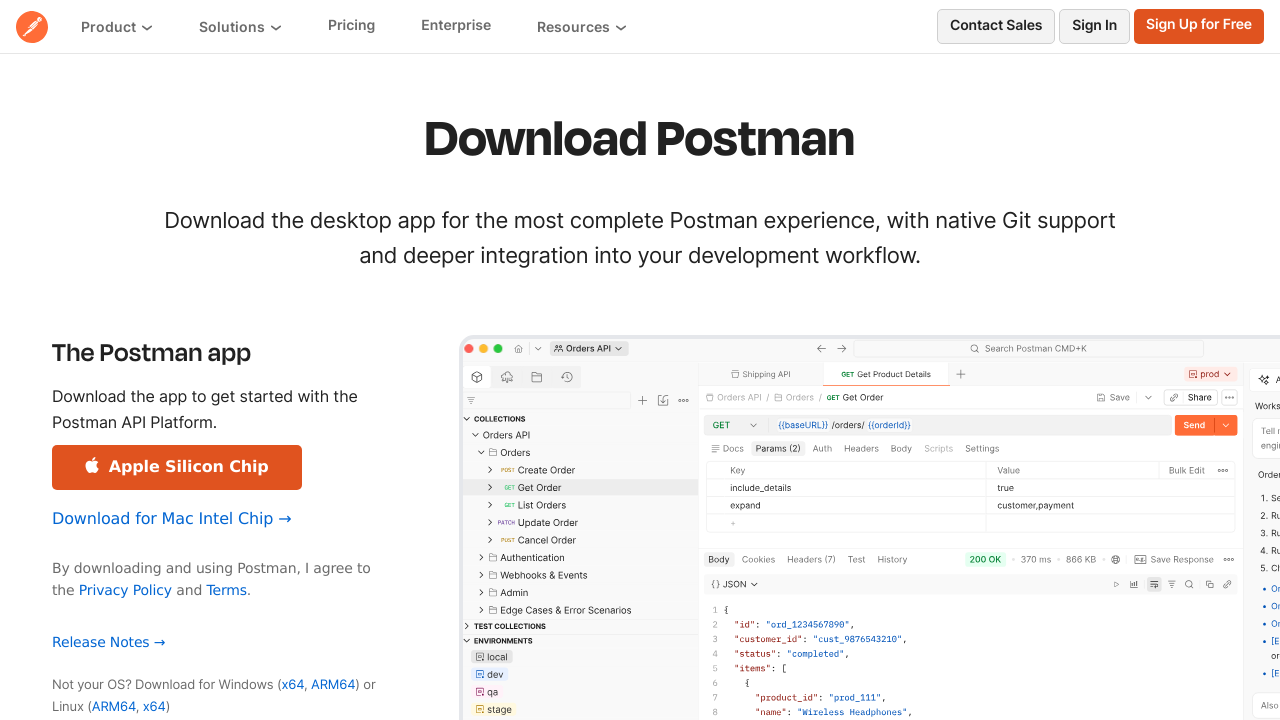

Opened a third browser window/page
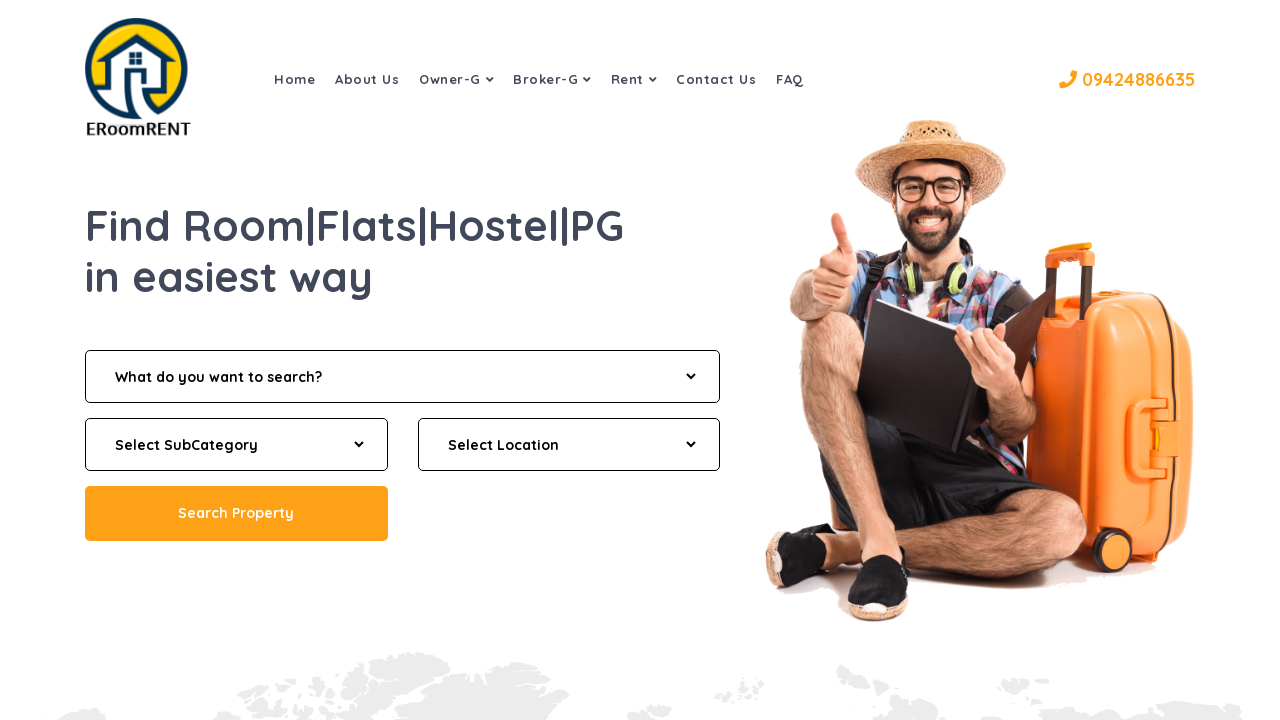

Navigated third page to https://www.postman.com/downloads/
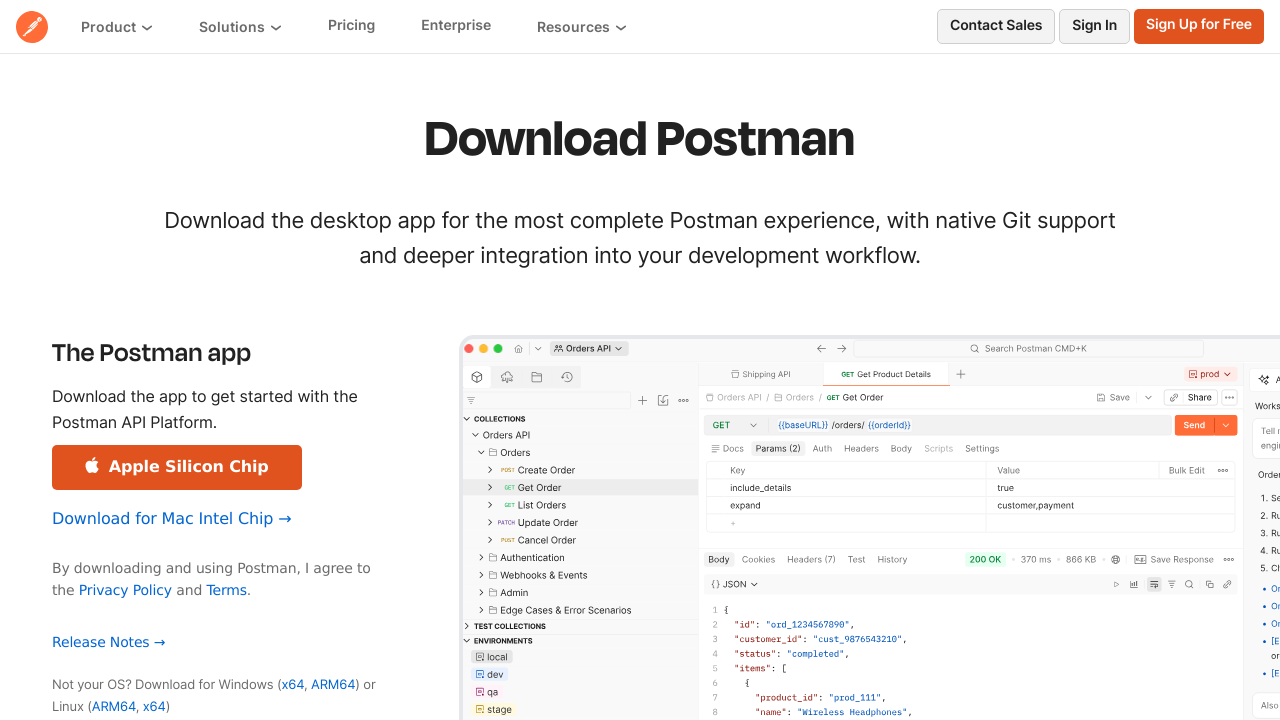

Retrieved title of third page (Postman downloads)
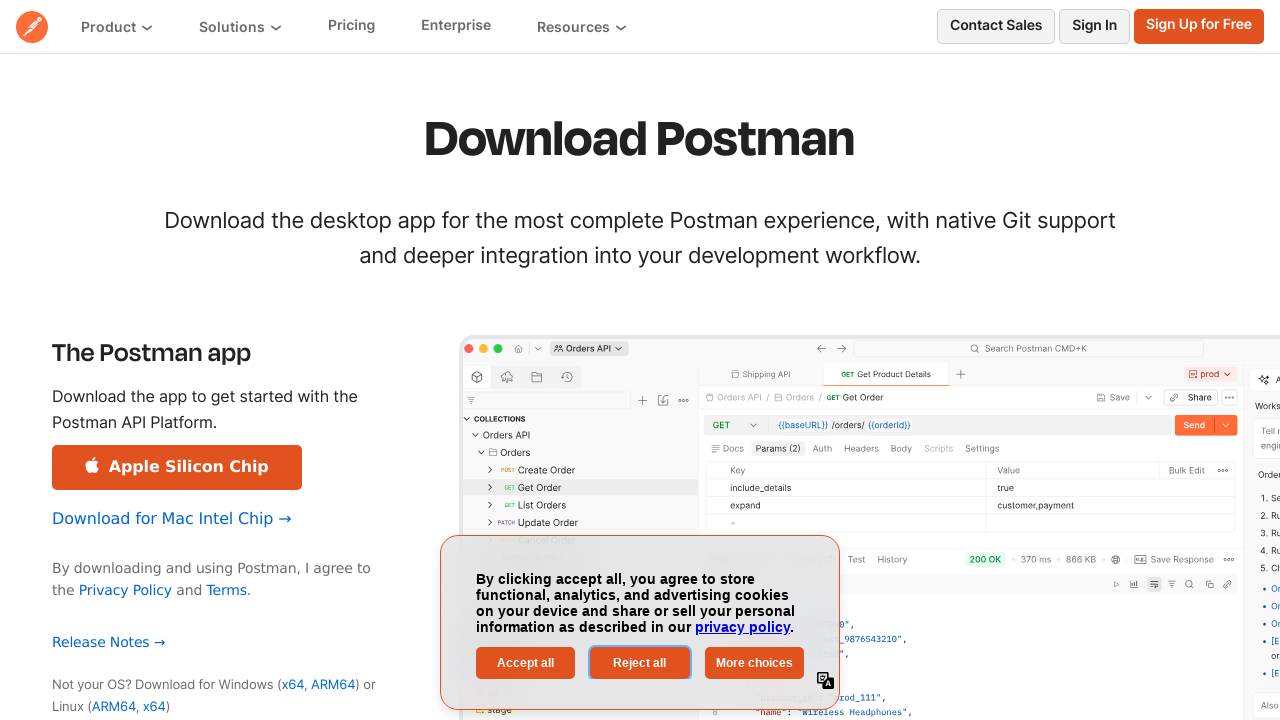

Retrieved all open pages in browser context
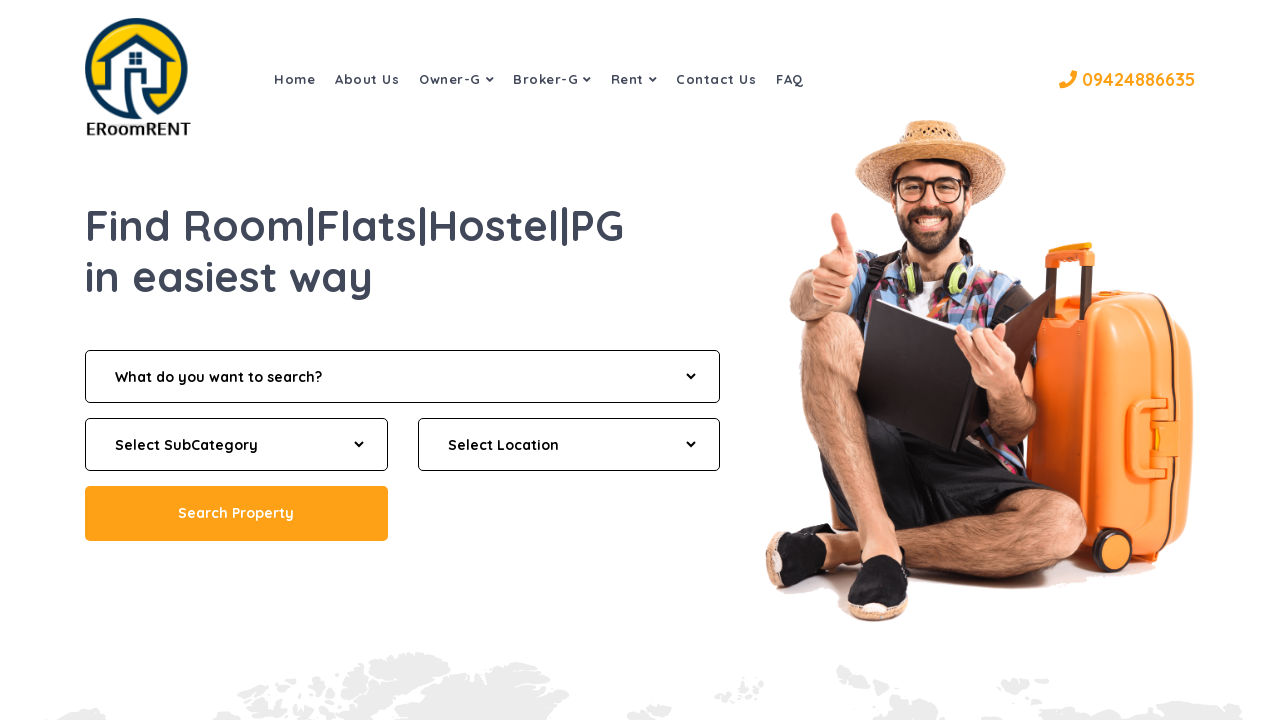

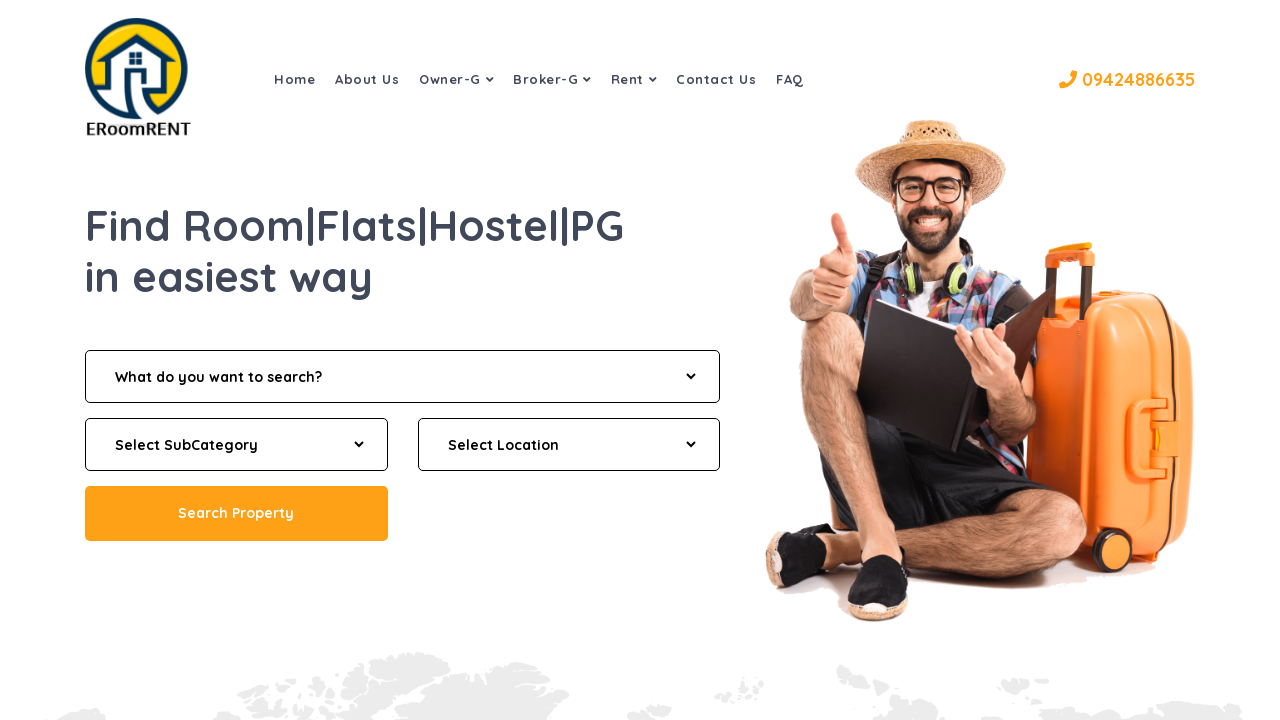